Tests the horizontal slider functionality by clicking on the slider to move it to a specific position

Starting URL: https://the-internet.herokuapp.com/horizontal_slider

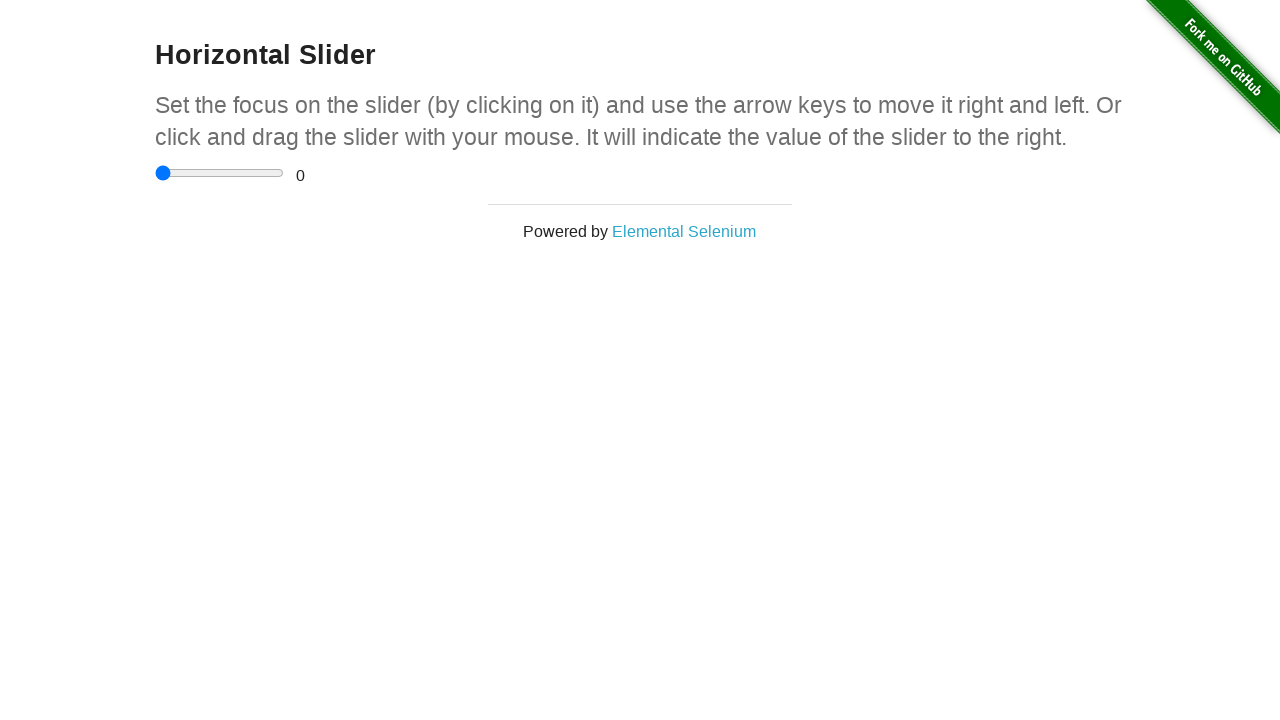

Waited for horizontal slider to be present
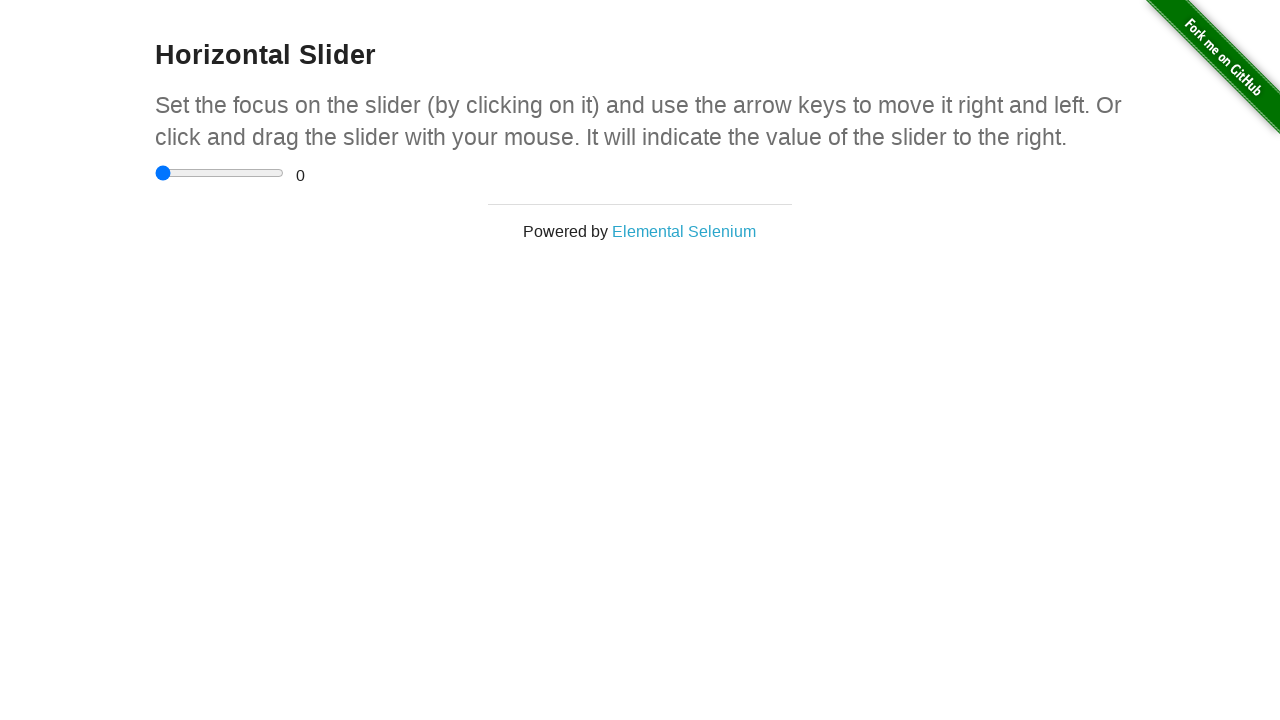

Clicked on the horizontal slider at (220, 173) on input[type='range']
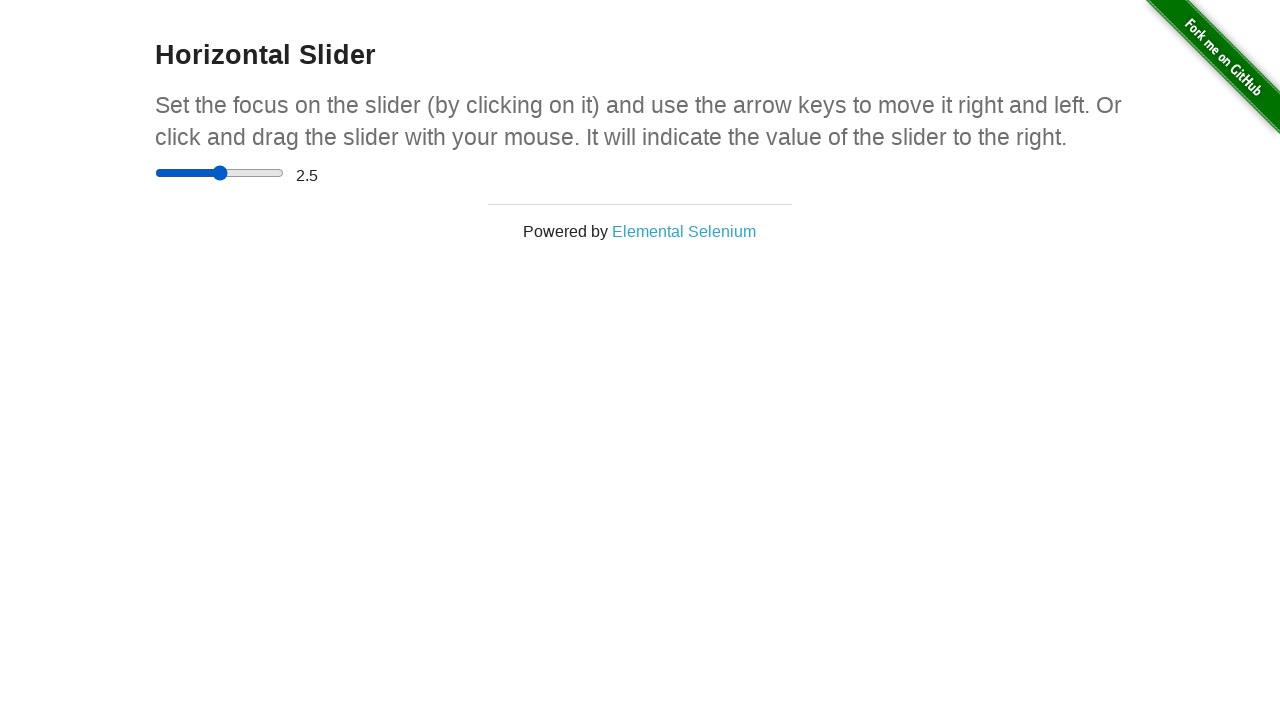

Pressed ArrowRight to move slider right (1st time) on input[type='range']
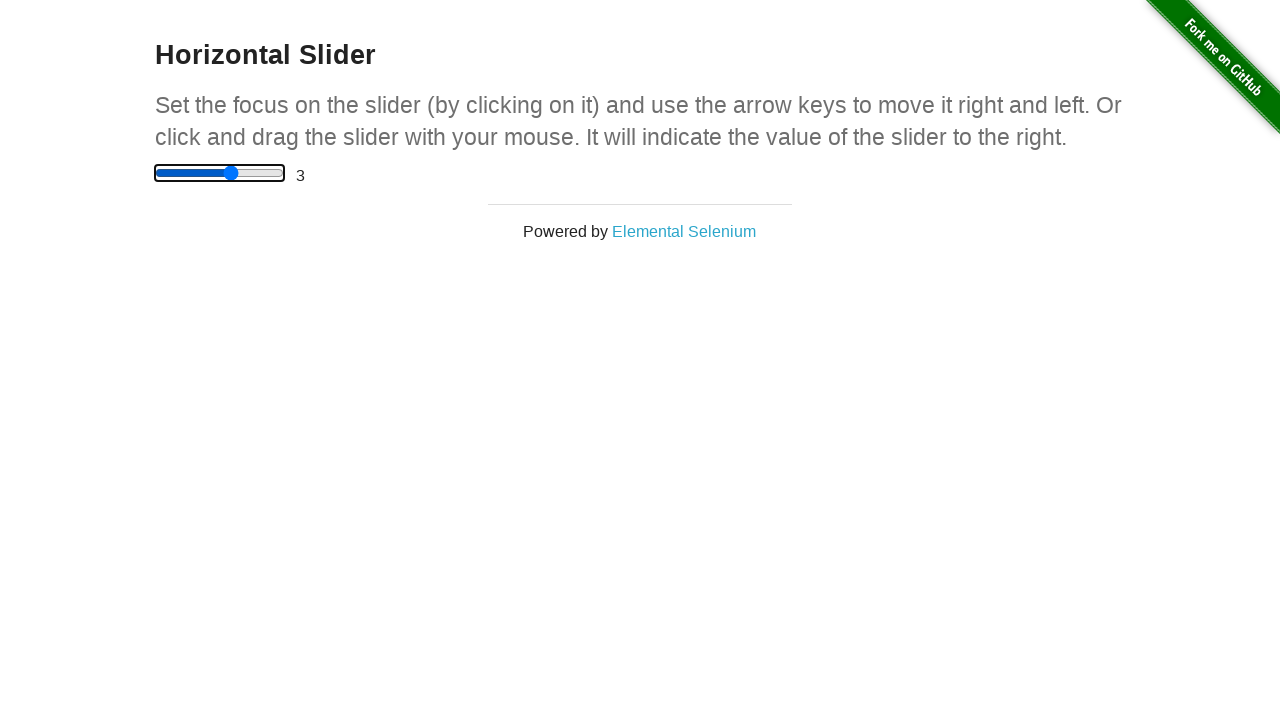

Pressed ArrowRight to move slider right (2nd time) on input[type='range']
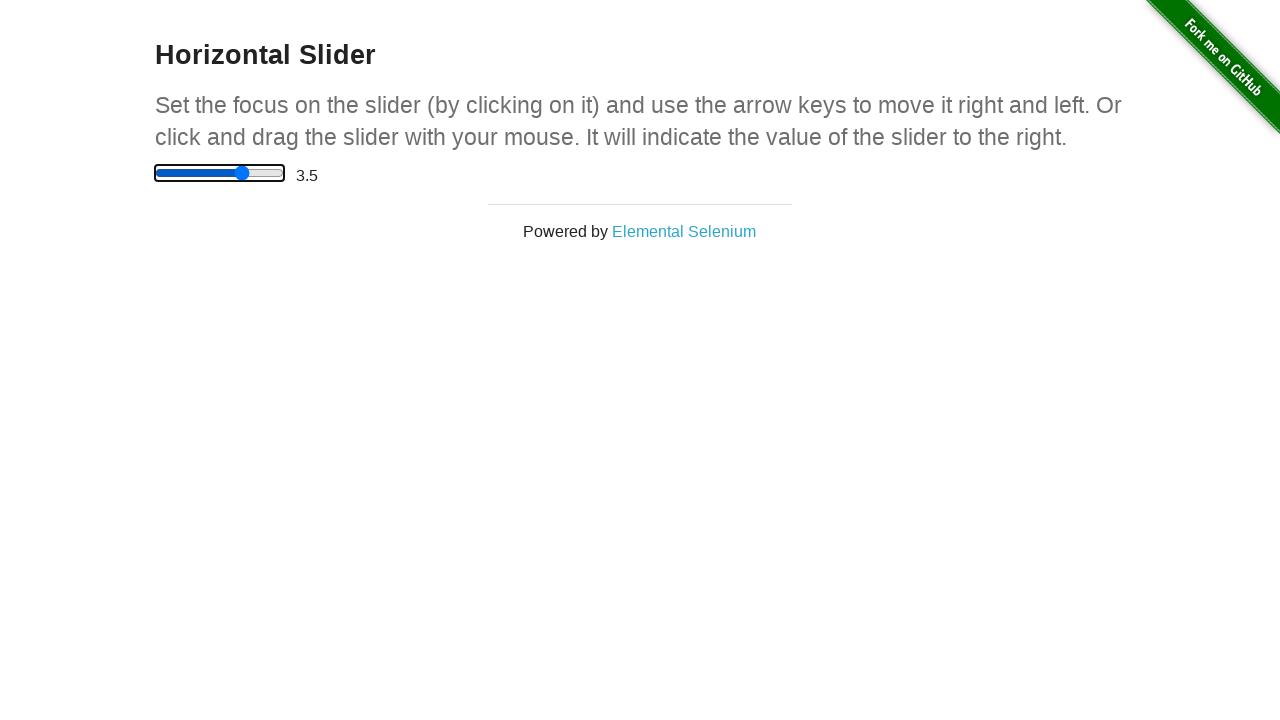

Pressed ArrowRight to move slider right (3rd time) on input[type='range']
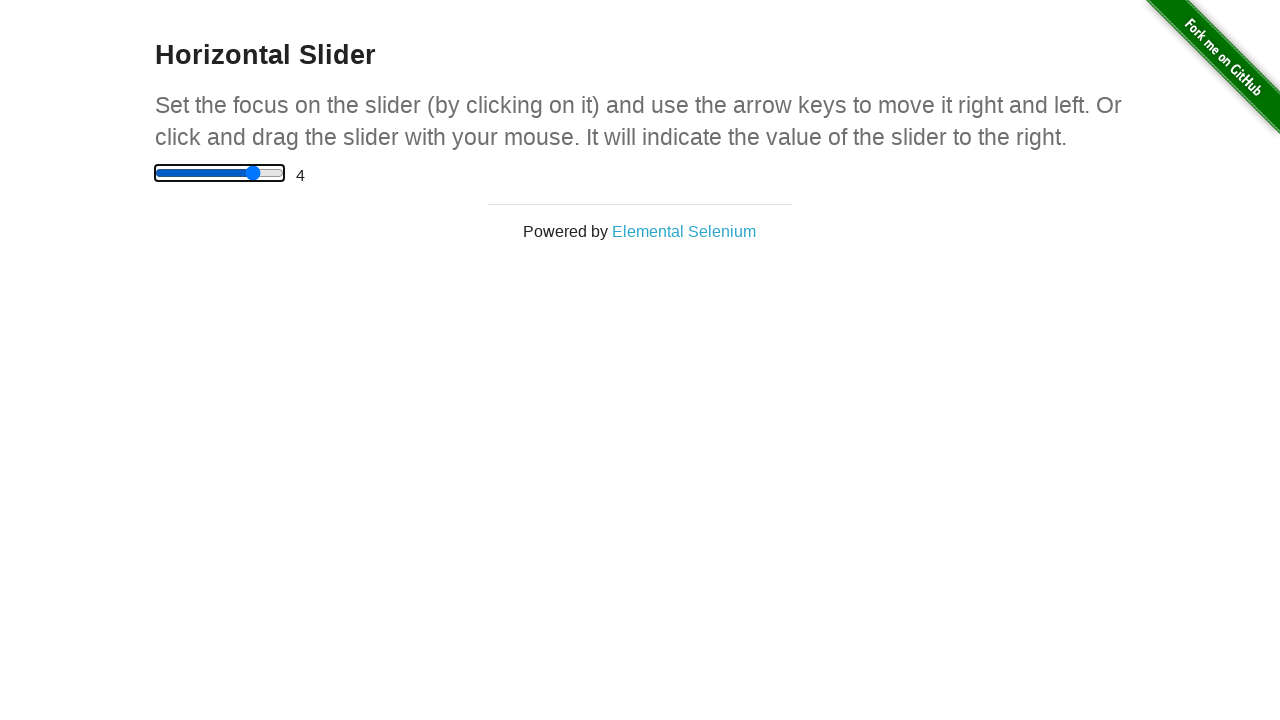

Verified range value display element is present
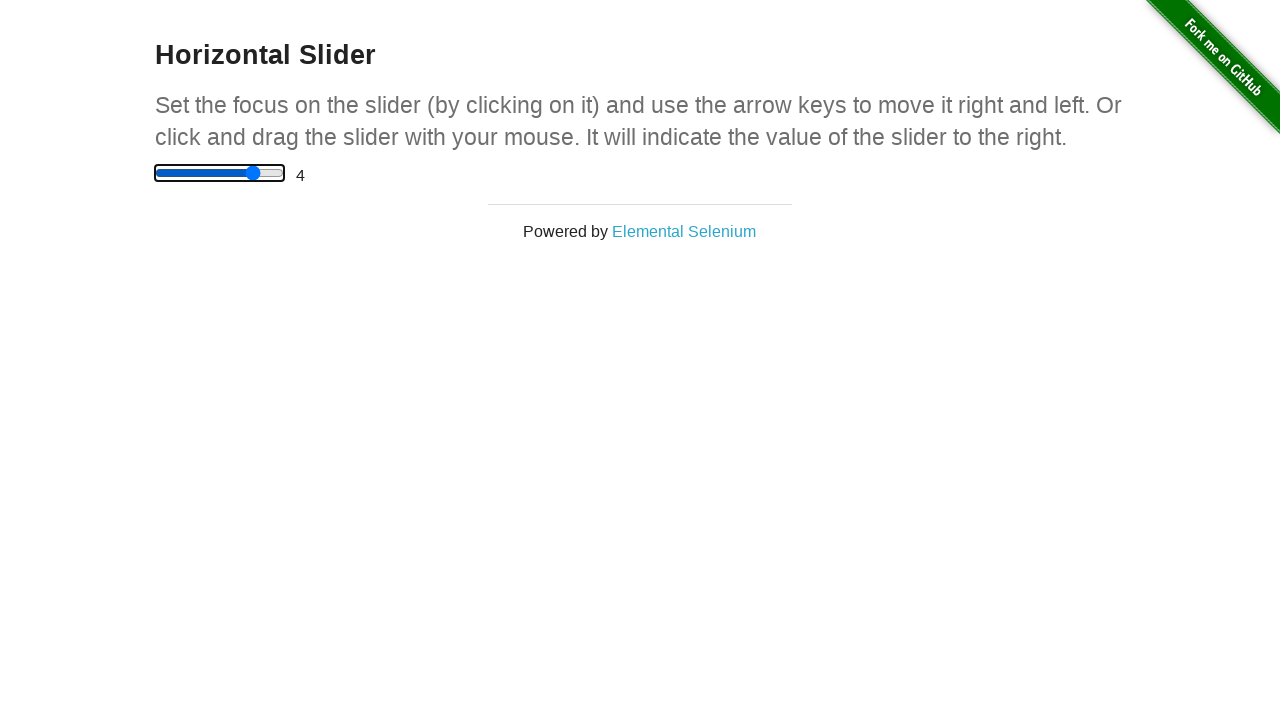

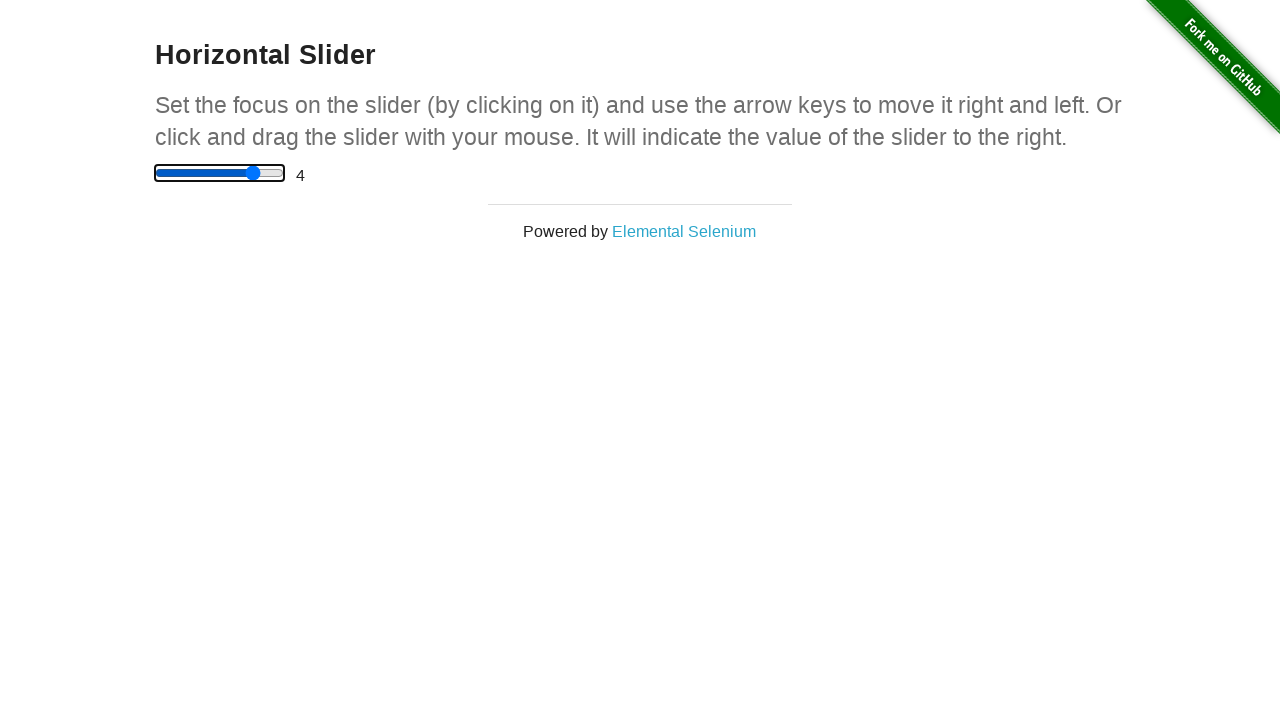